Tests login form validation by entering only a username without password and verifying the "Password is required" error message appears

Starting URL: https://www.saucedemo.com/

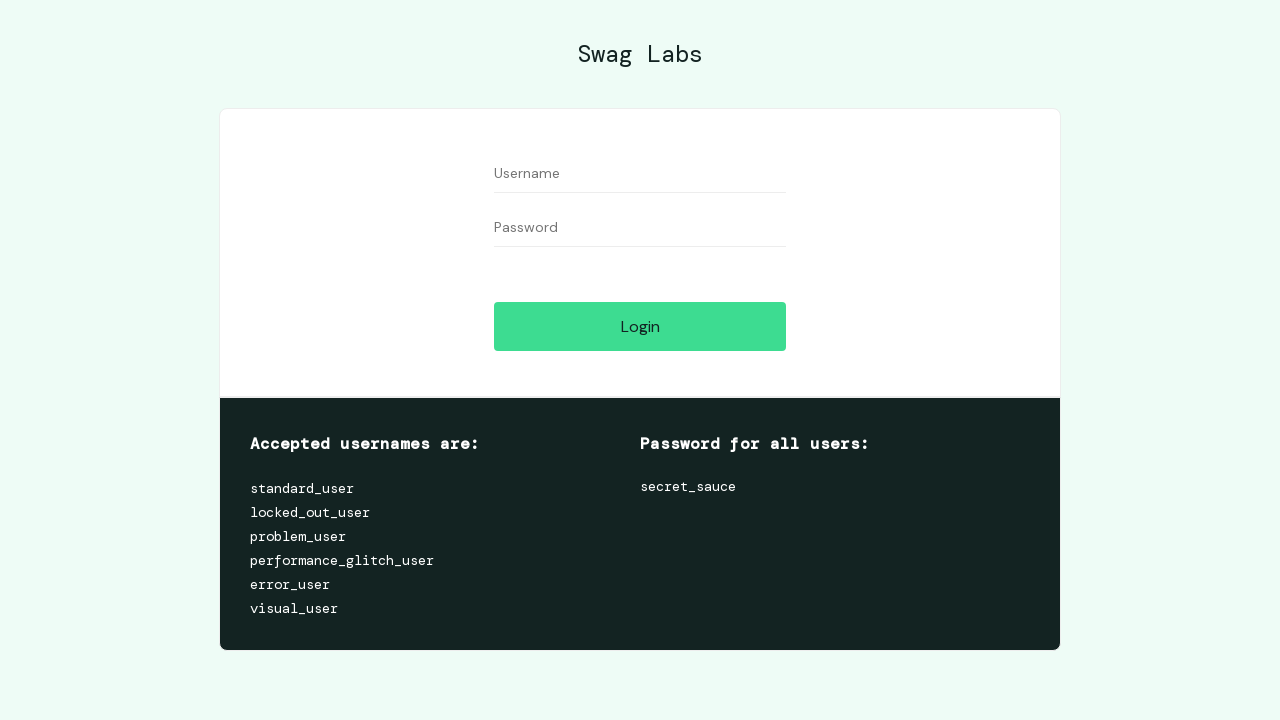

Filled username field with 'standard_user' on #user-name
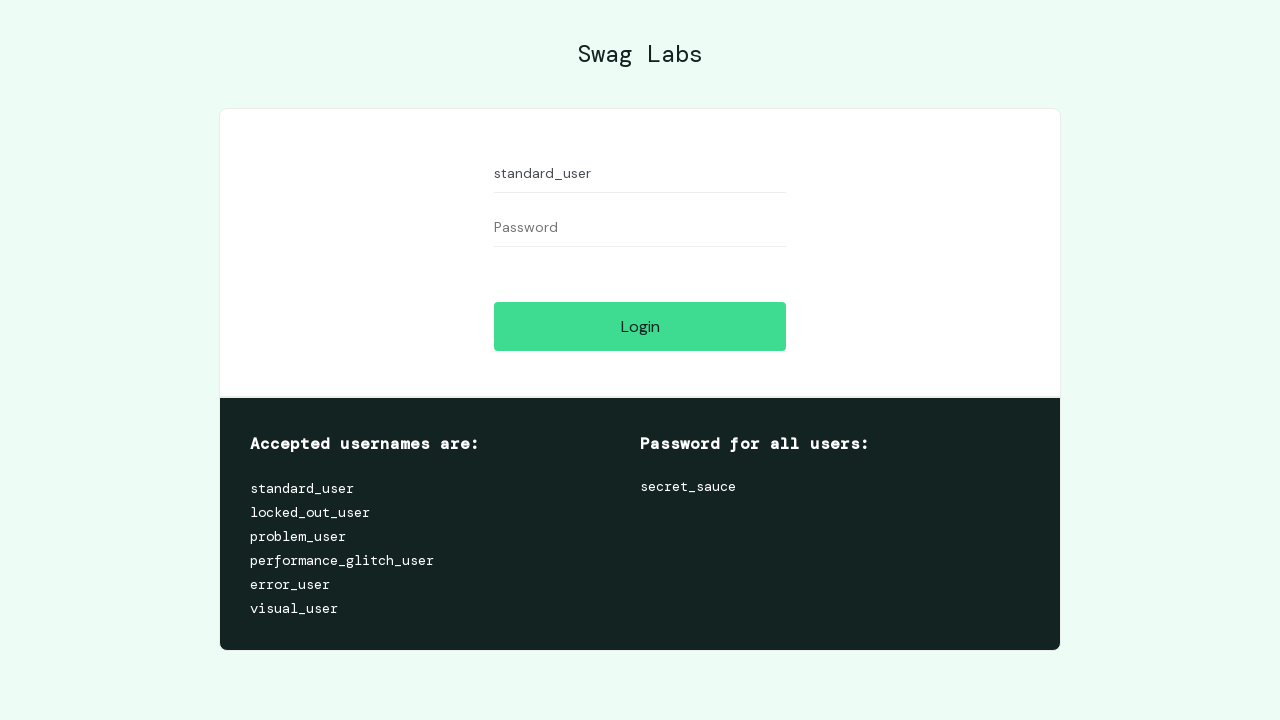

Clicked login button without entering password at (640, 326) on #login-button
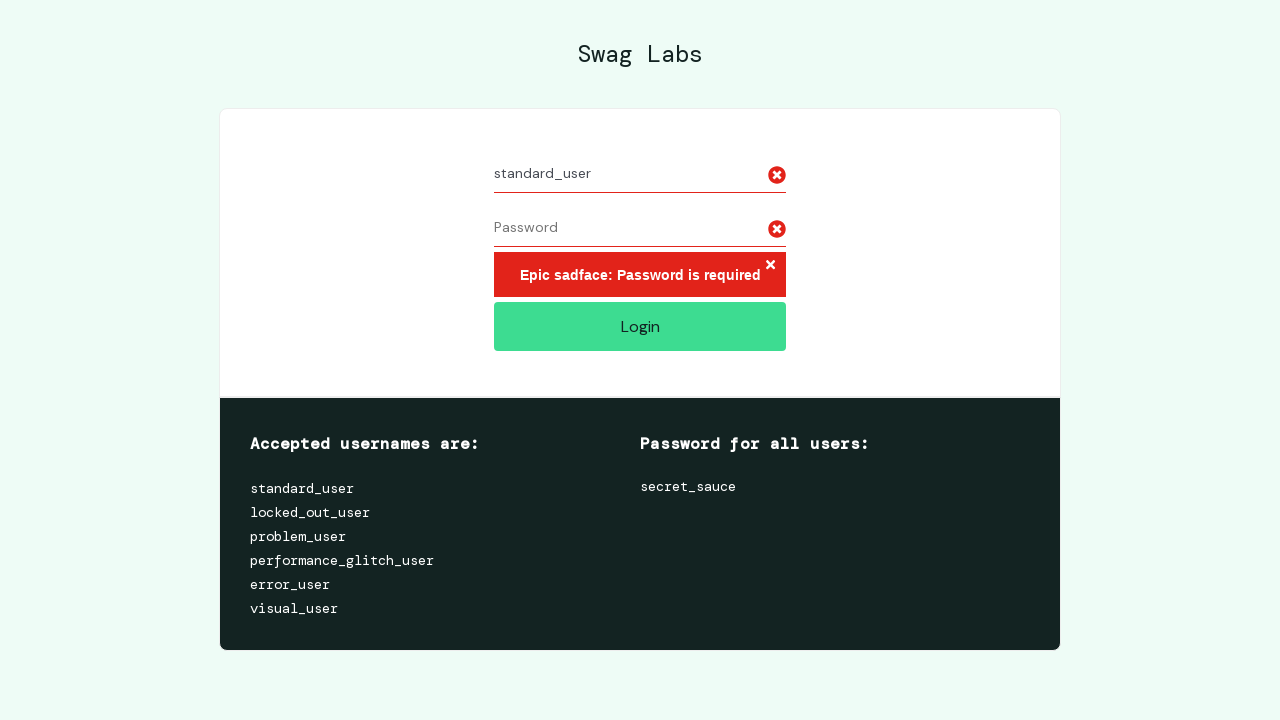

Password required error message appeared
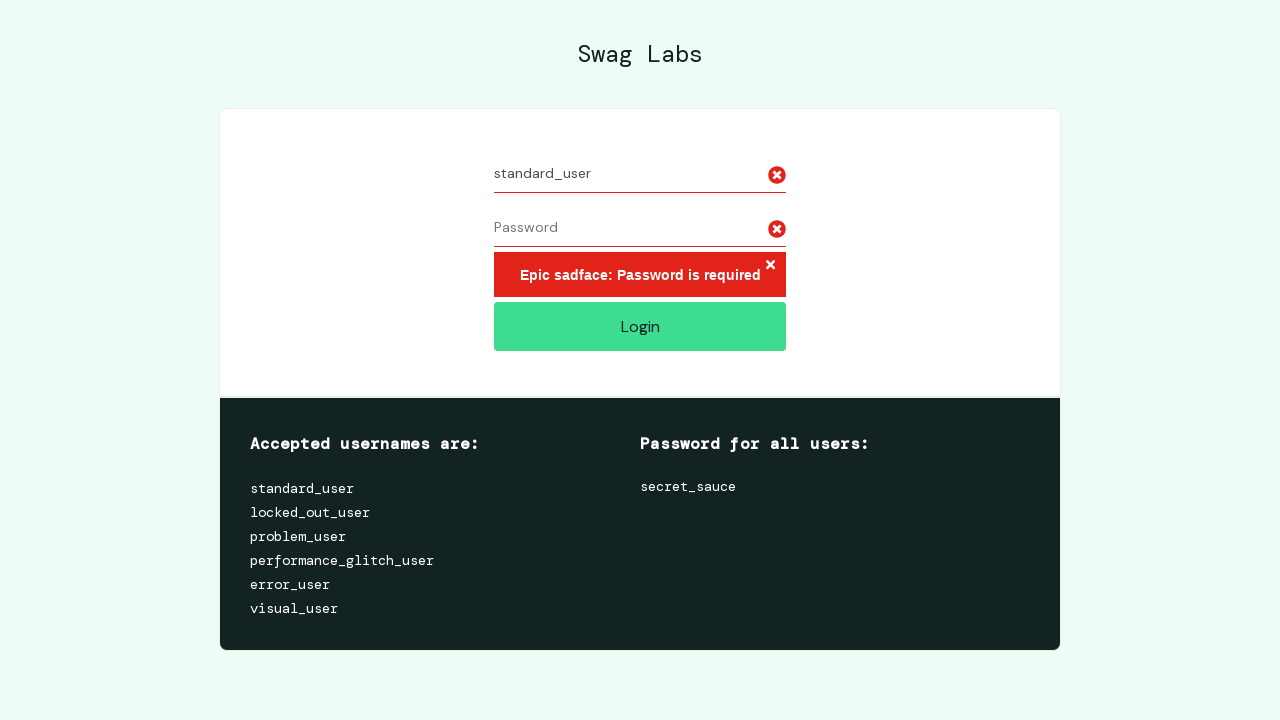

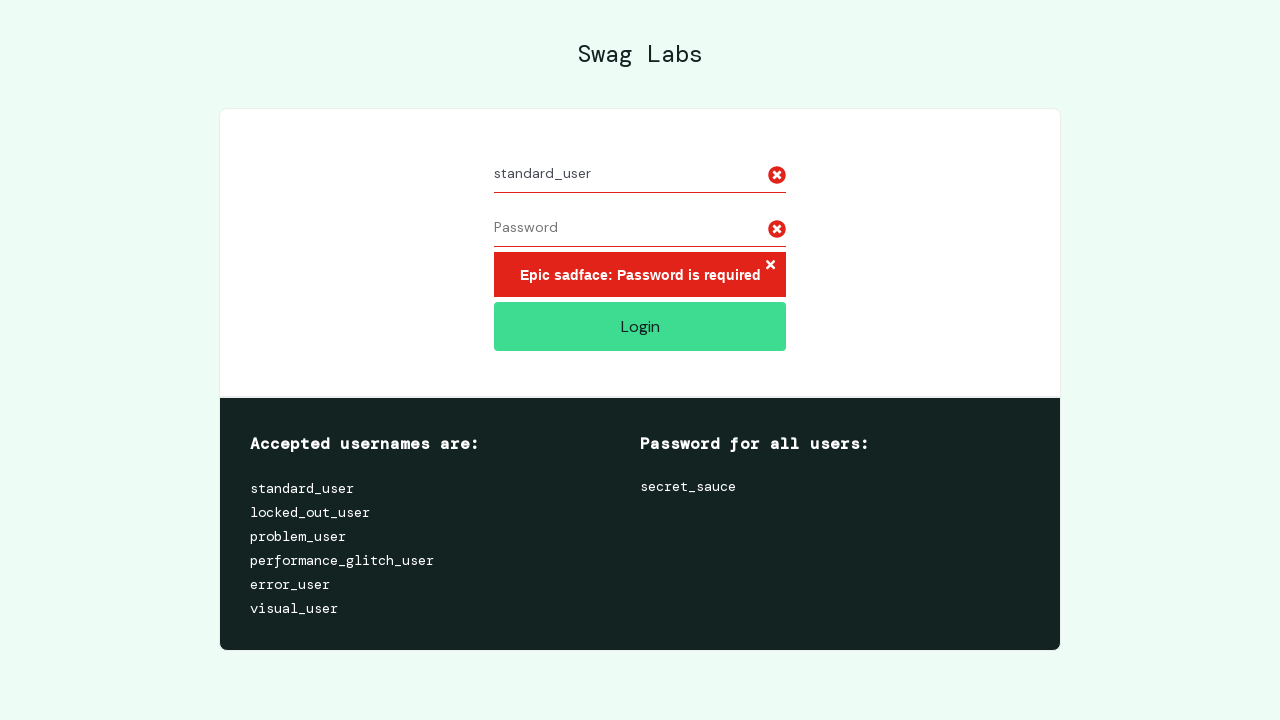